Tests various mouse interactions including hover, right-click, drag-and-drop, and scrolling to element on a practice page

Starting URL: https://syntaxprojects.com/simple_context_menu.php#

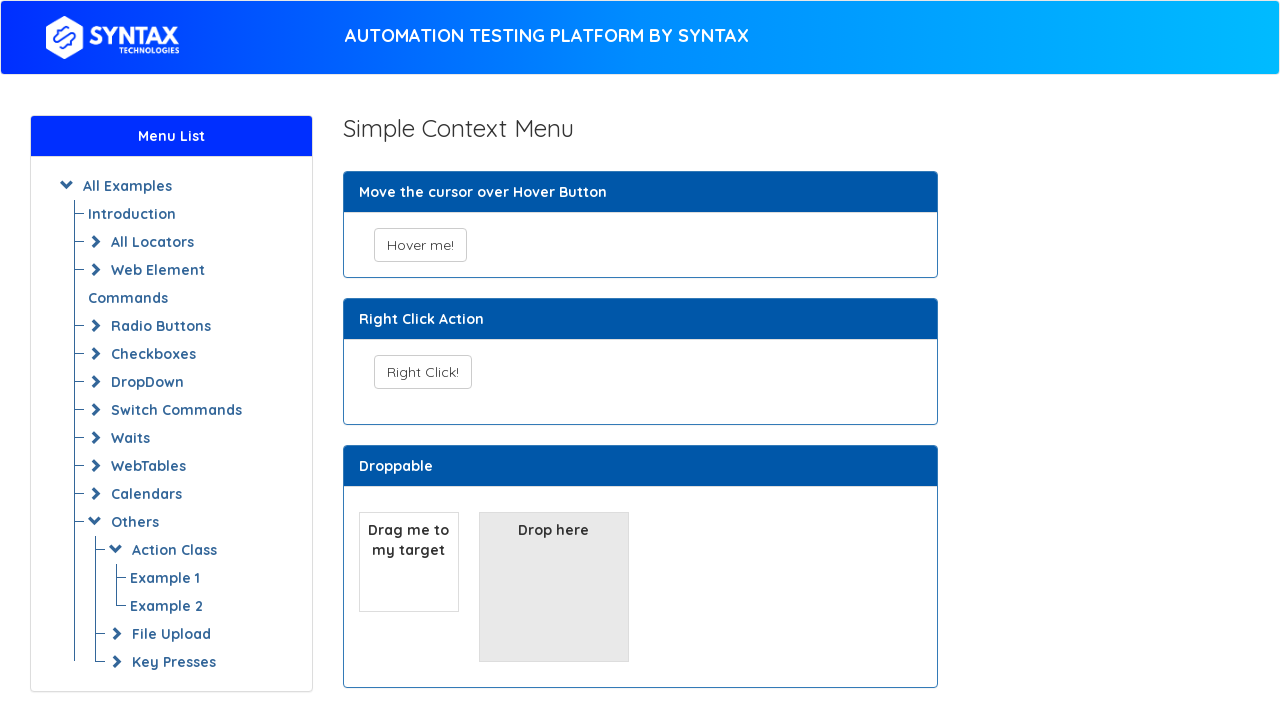

Hovered over 'Hover me!' button at (420, 245) on xpath=//button[text()='Hover me!']
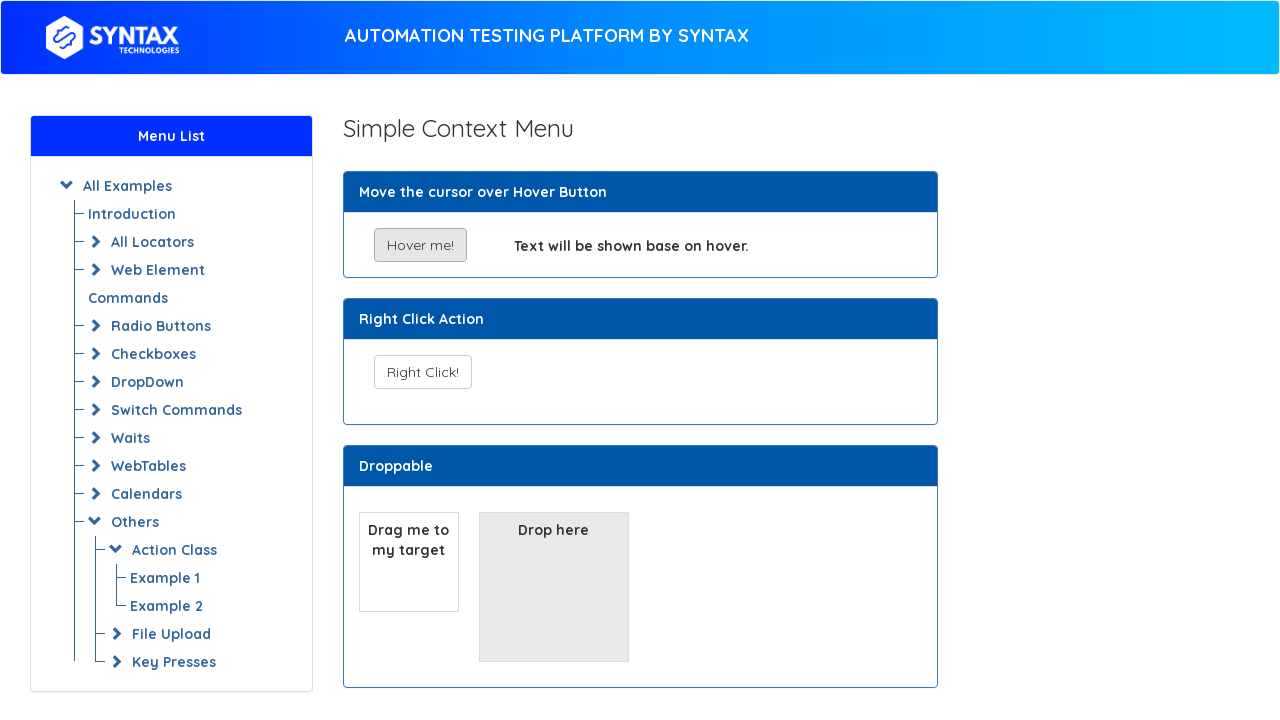

Waited 2 seconds for hover effect to display
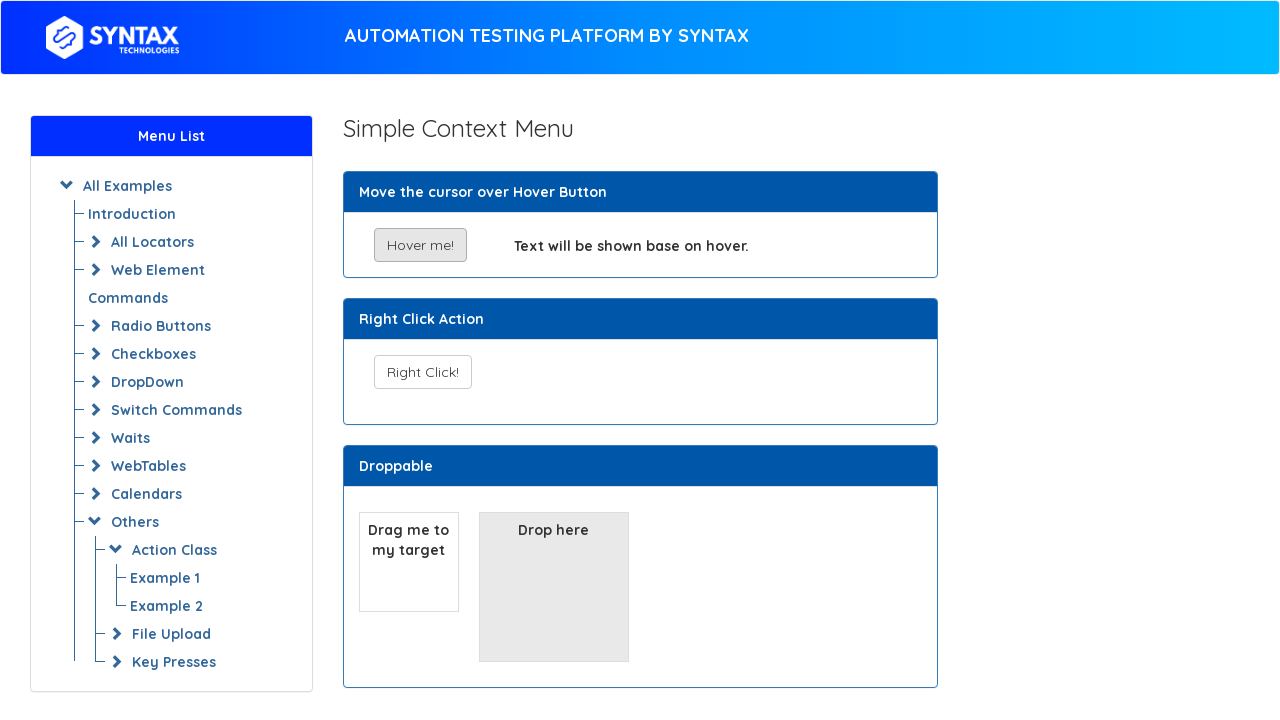

Right-clicked on 'Right Click!' button at (422, 372) on xpath=//button[text()='Right Click!']
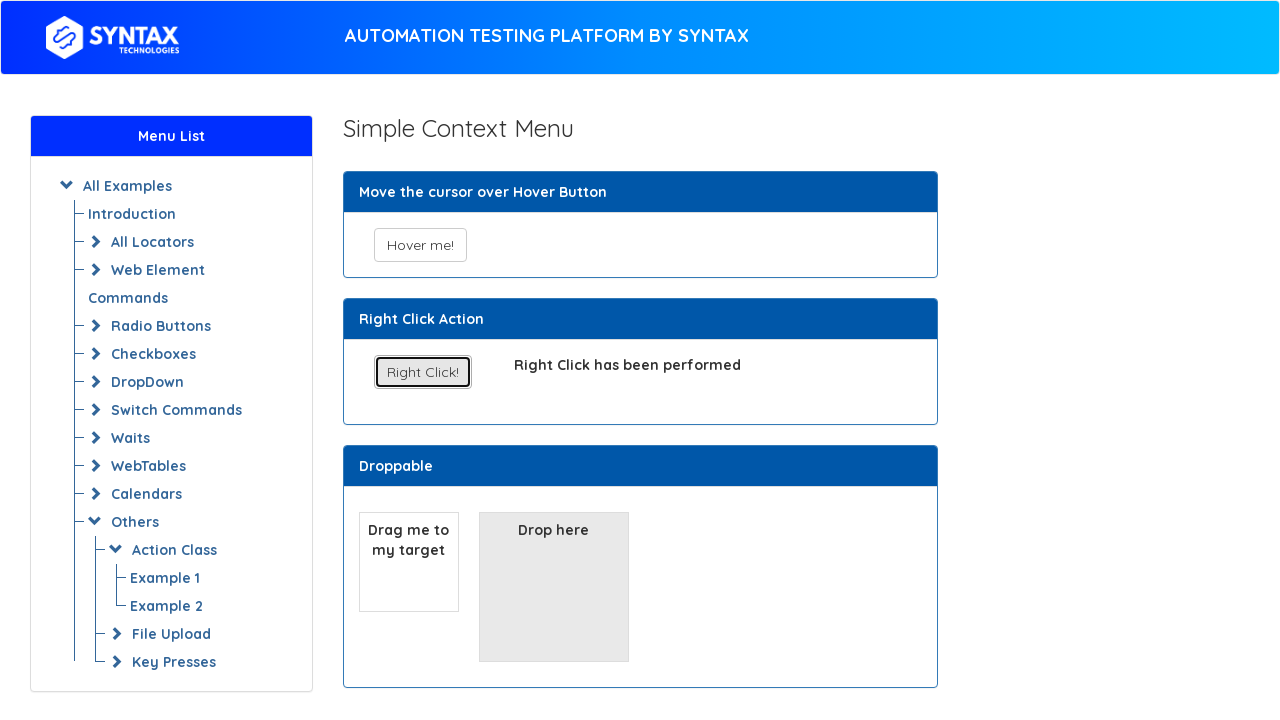

Dragged draggable element to droppable element at (554, 587)
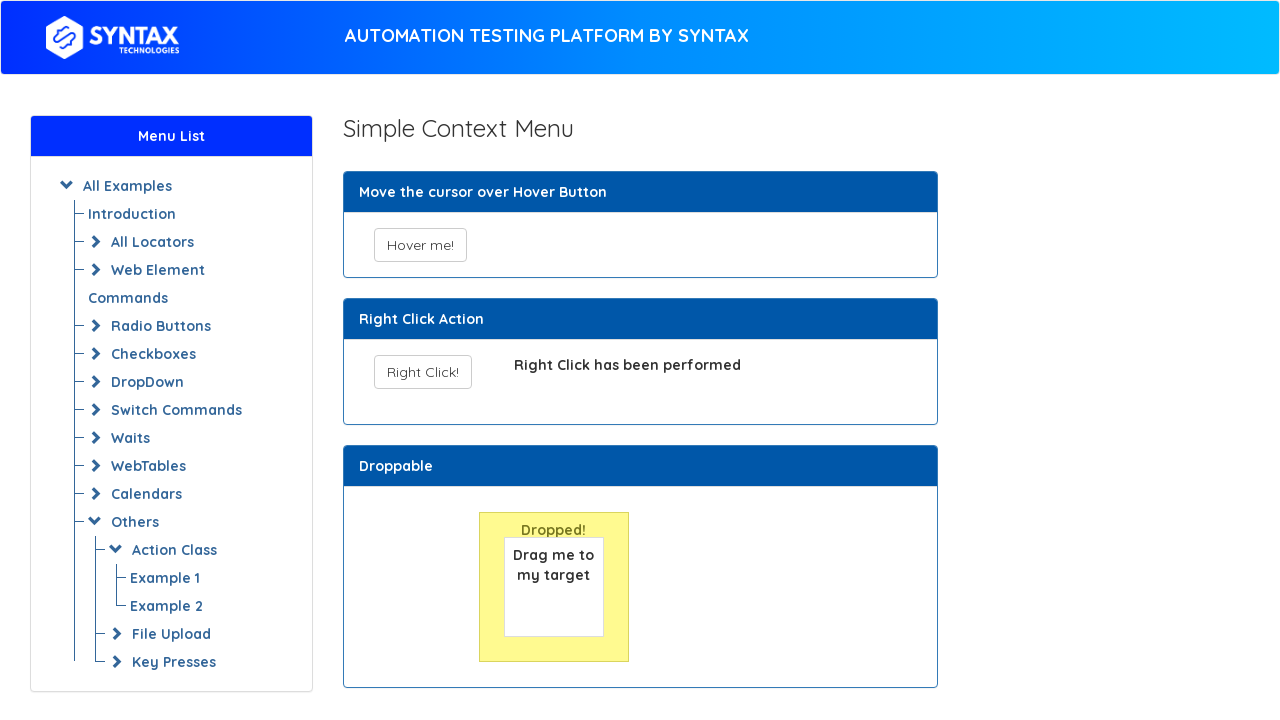

Scrolled to second animated image element
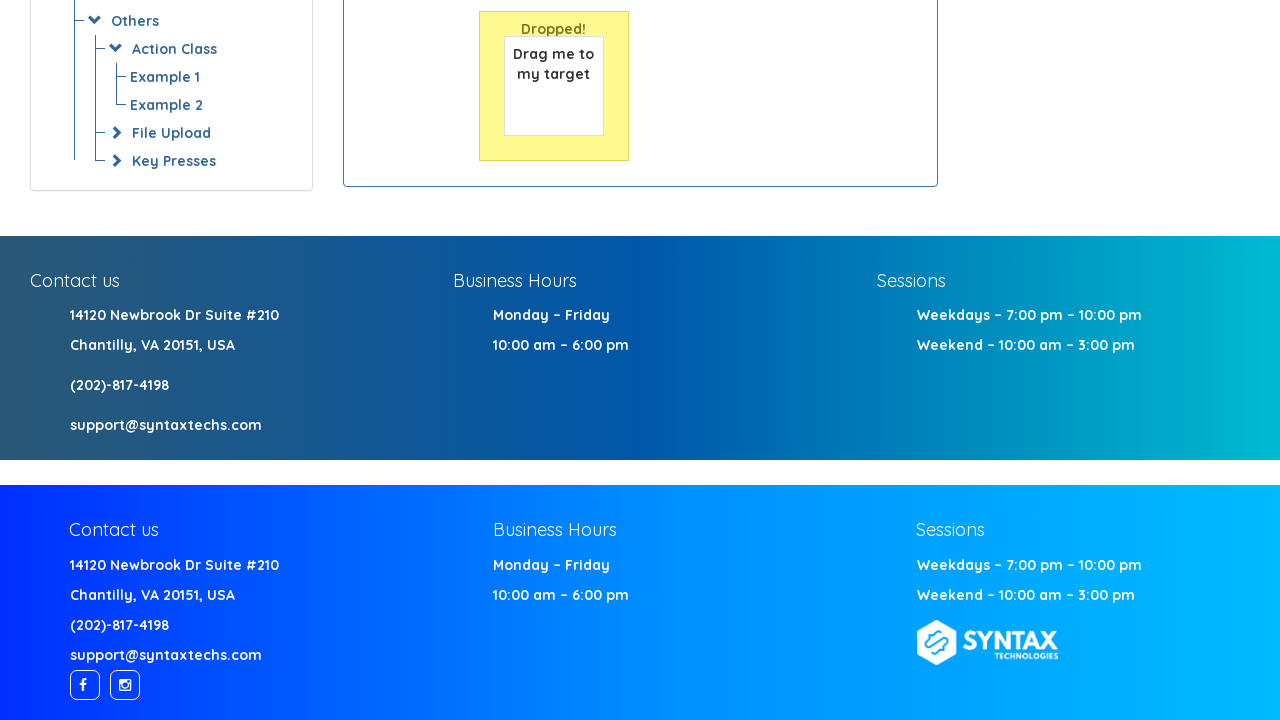

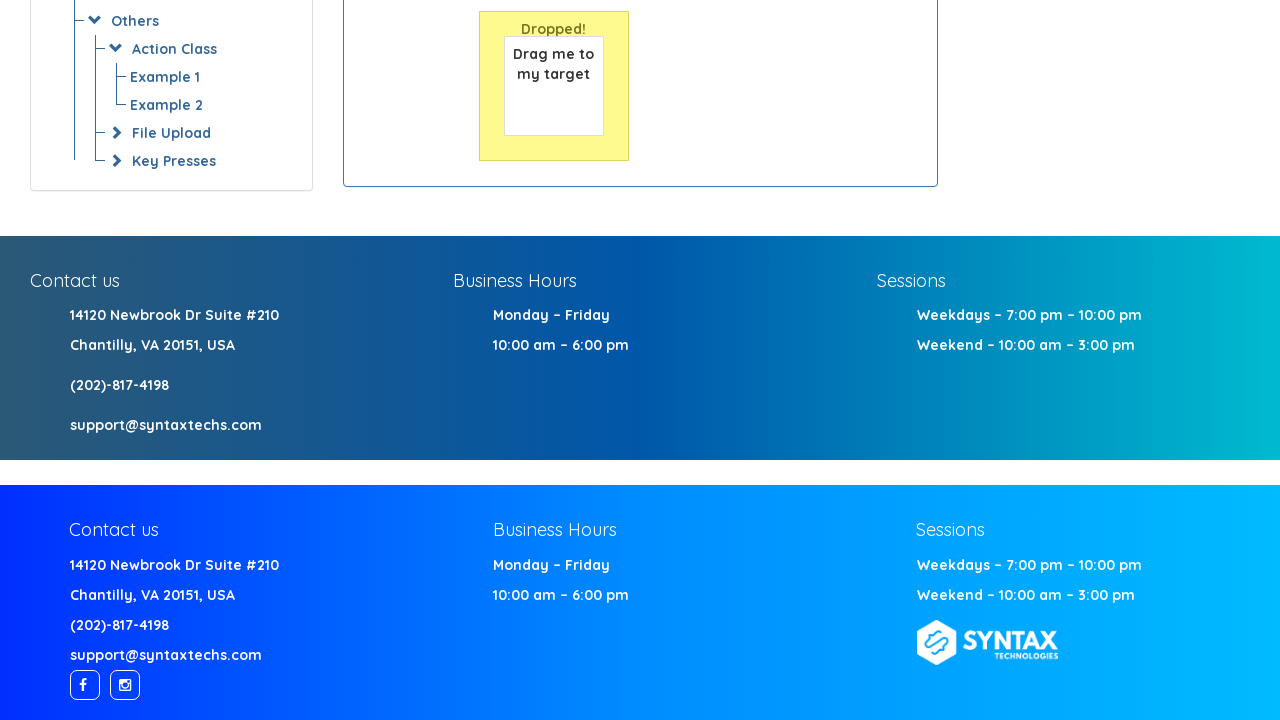